Tests modal window functionality by closing the modal and then re-enabling it

Starting URL: http://the-internet.herokuapp.com/entry_ad

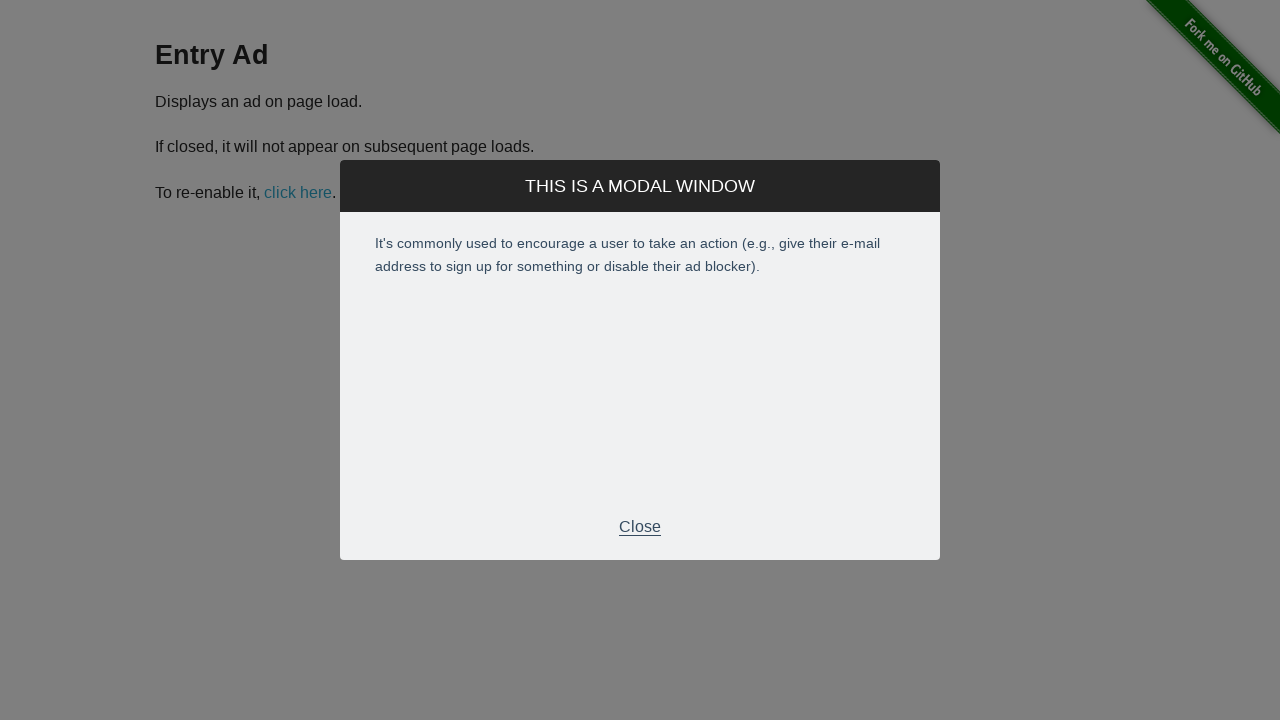

Modal window appeared
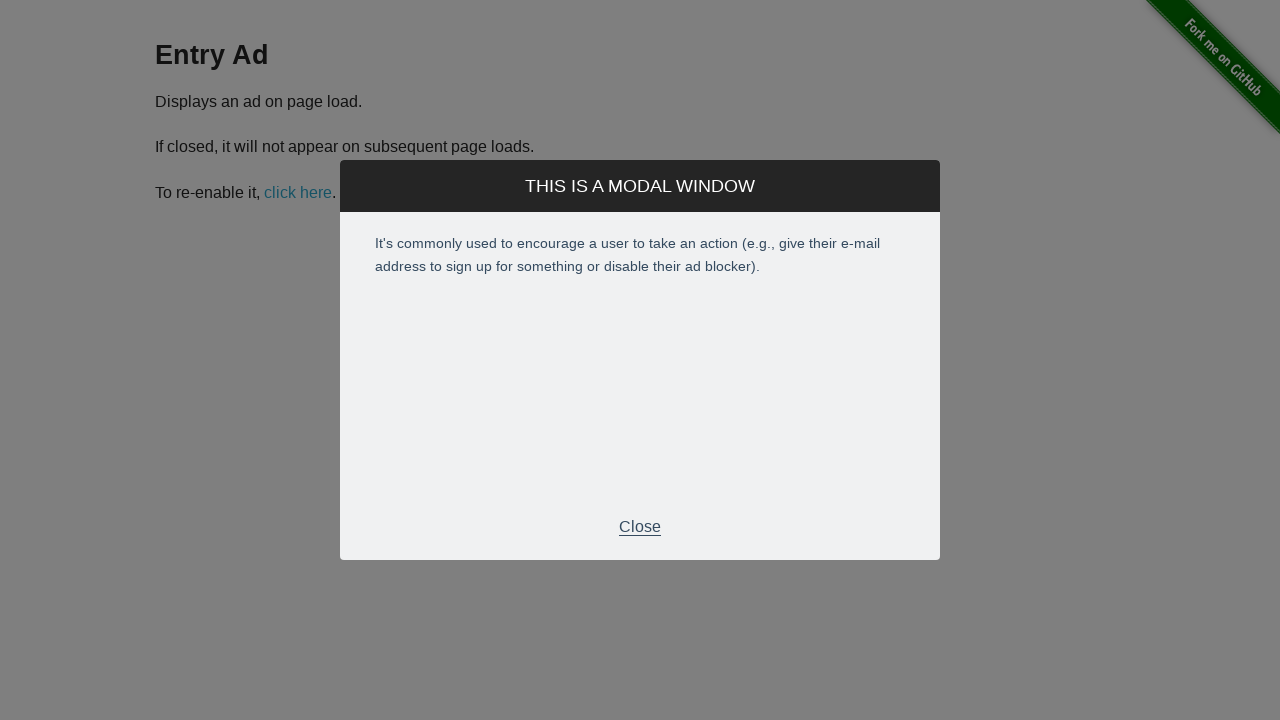

Closed modal window by clicking footer button at (640, 527) on .modal-footer p
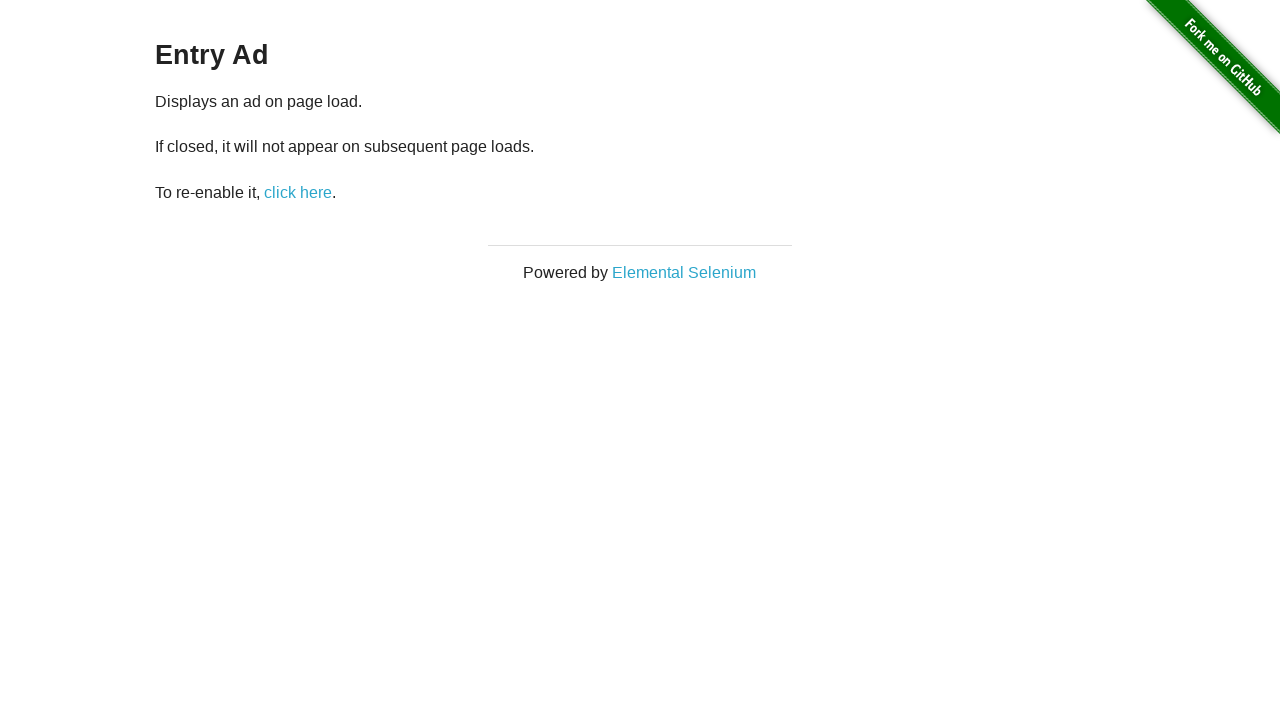

Re-enabled modal window by clicking restart button at (298, 192) on #restart-ad
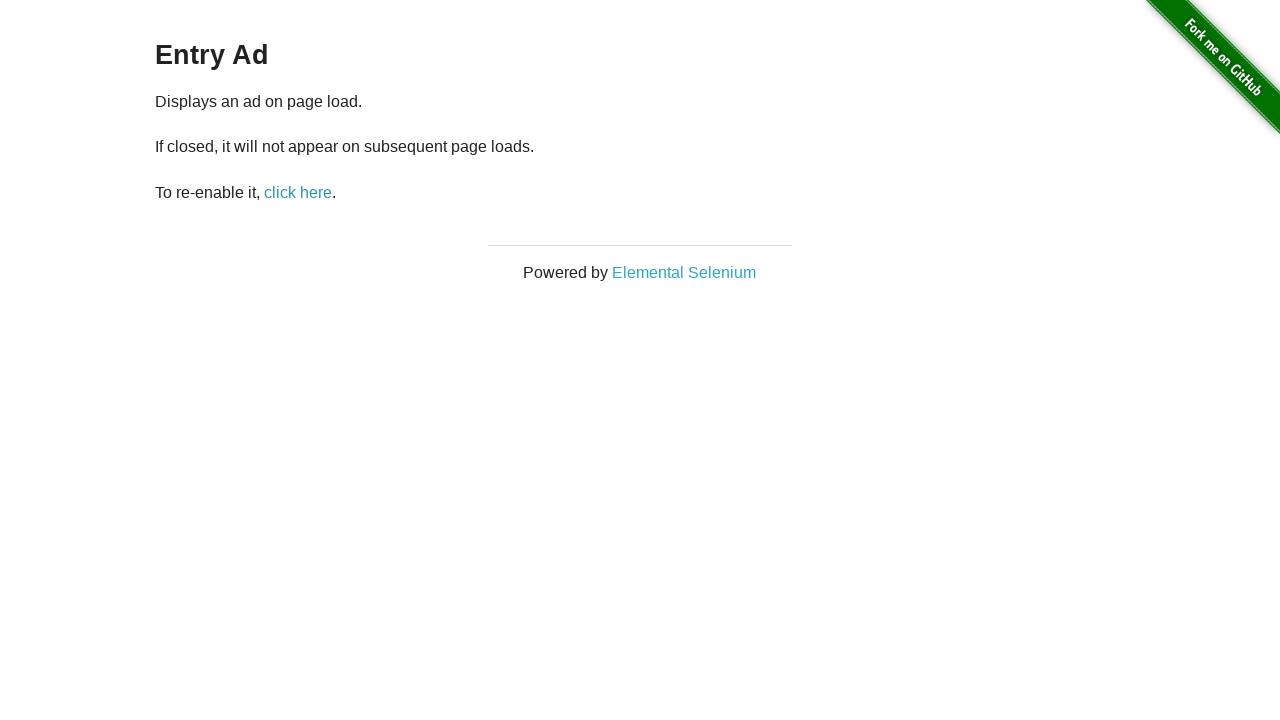

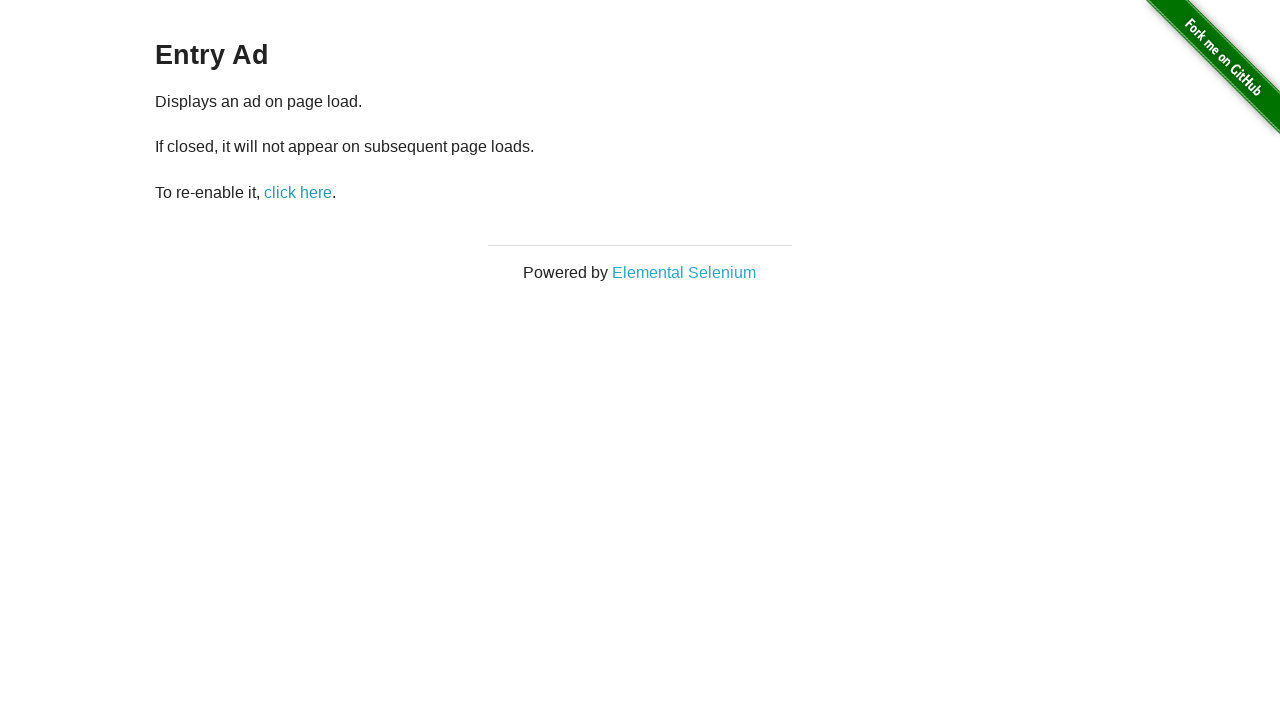